Tests window handling functionality by opening a new window, switching between windows, and verifying window titles

Starting URL: https://www.leafground.com/window.xhtml

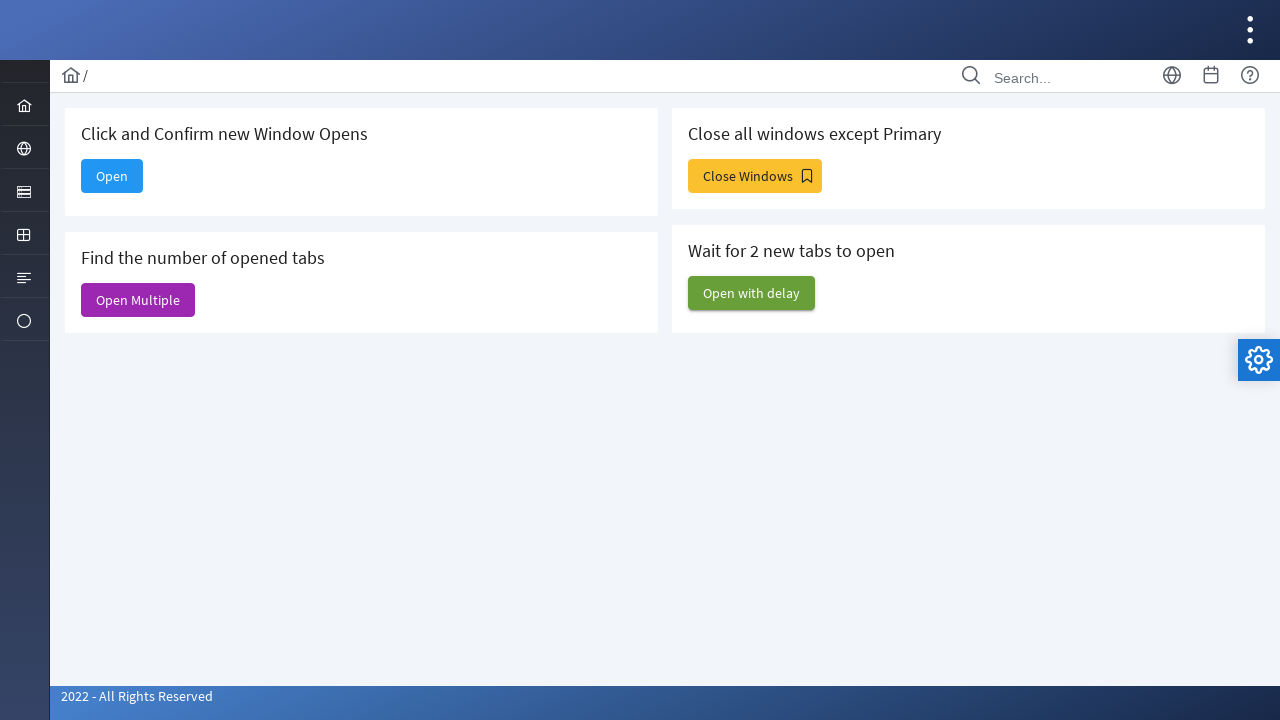

Clicked Open button to open new window at (112, 176) on xpath=//span[text()='Open']
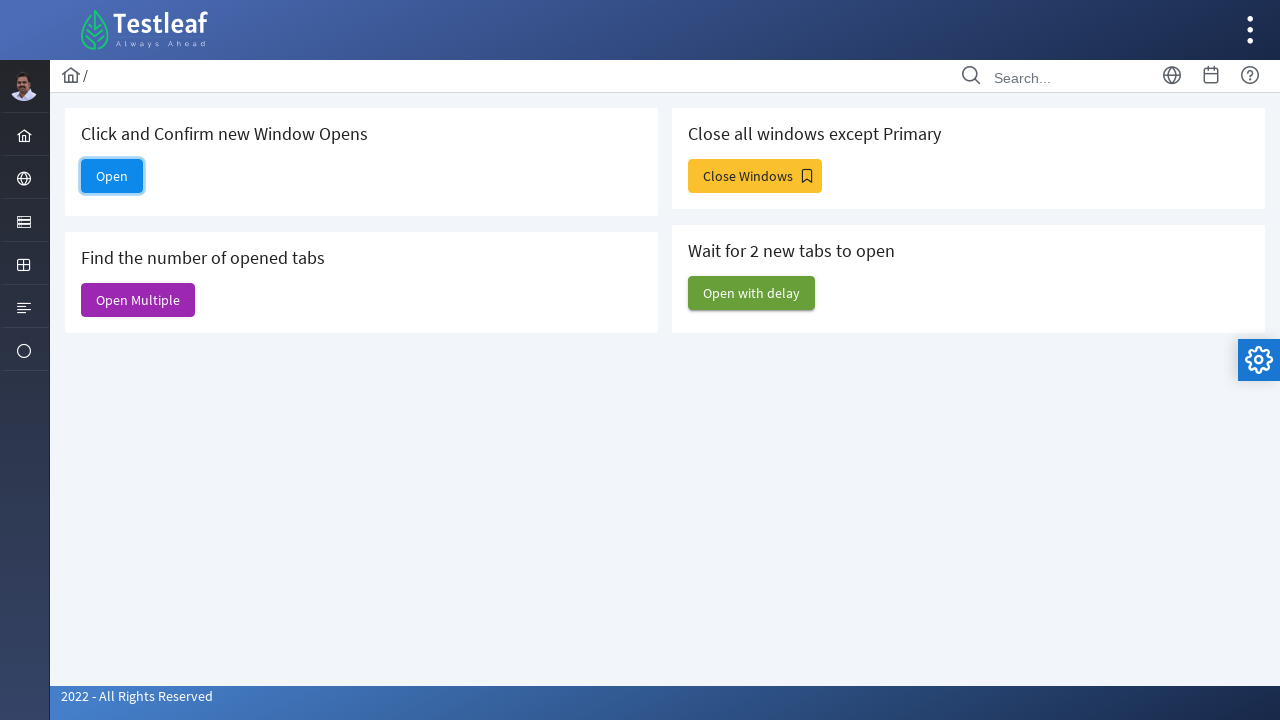

New window loaded successfully
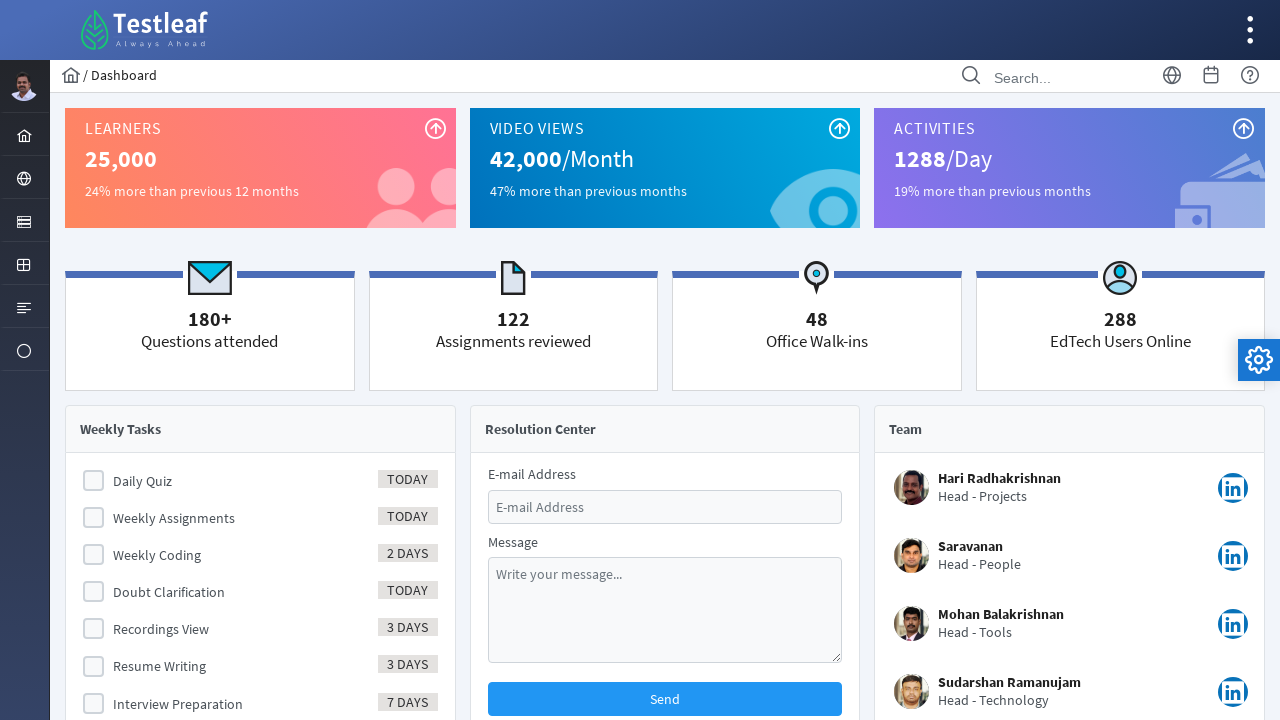

Retrieved new window title: Dashboard
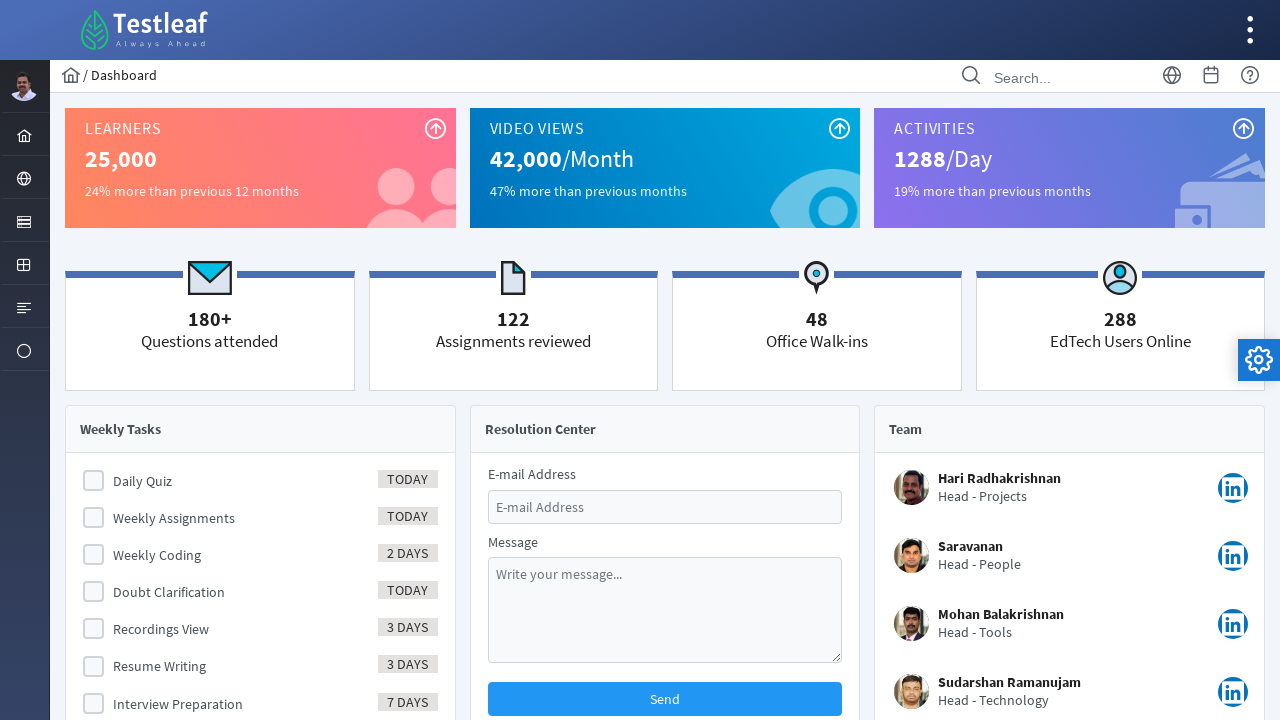

Switched back to main window with title: Window
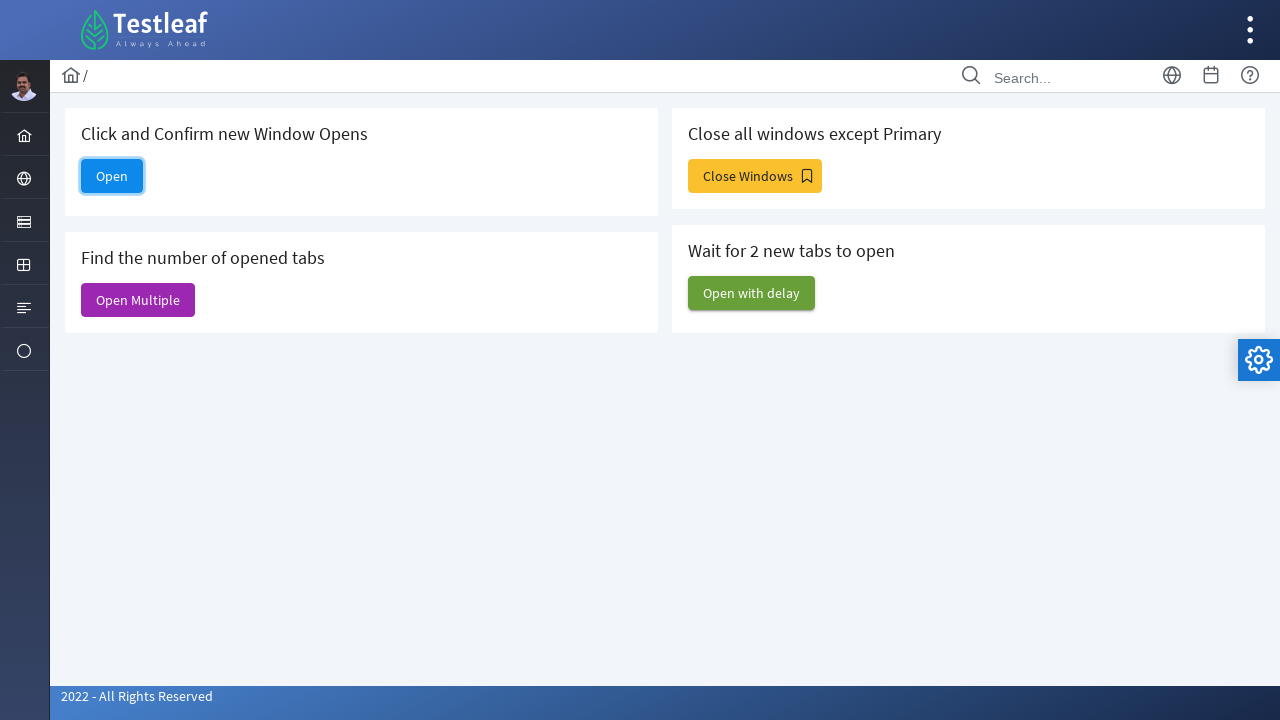

Closed the new window
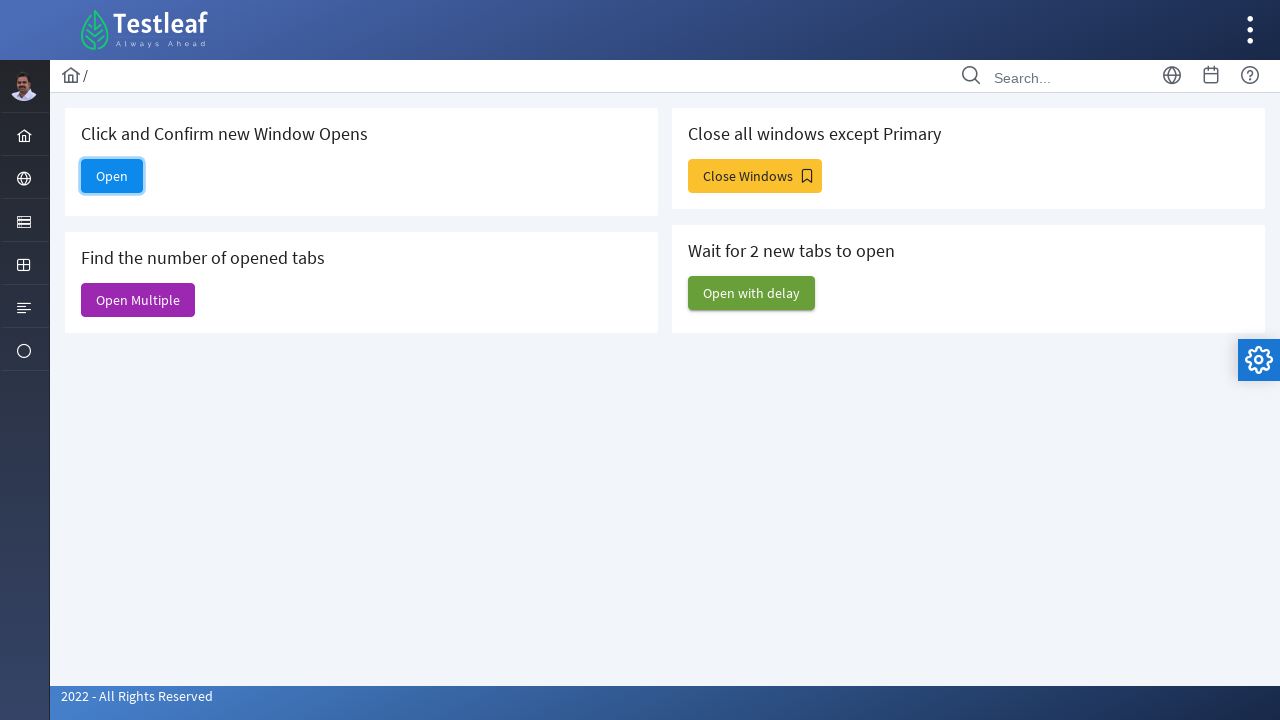

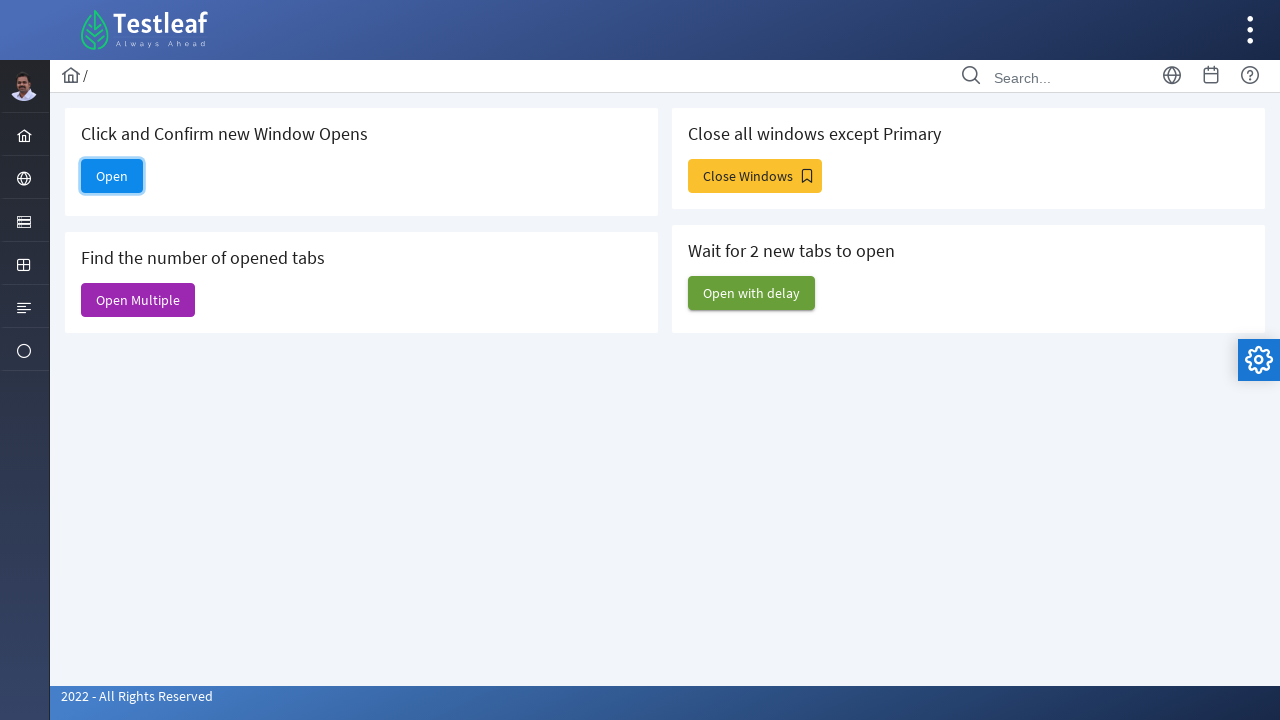